Navigates to the DemoBlaze e-commerce site and verifies that product listings are loaded and displayed on the homepage.

Starting URL: https://www.demoblaze.com/

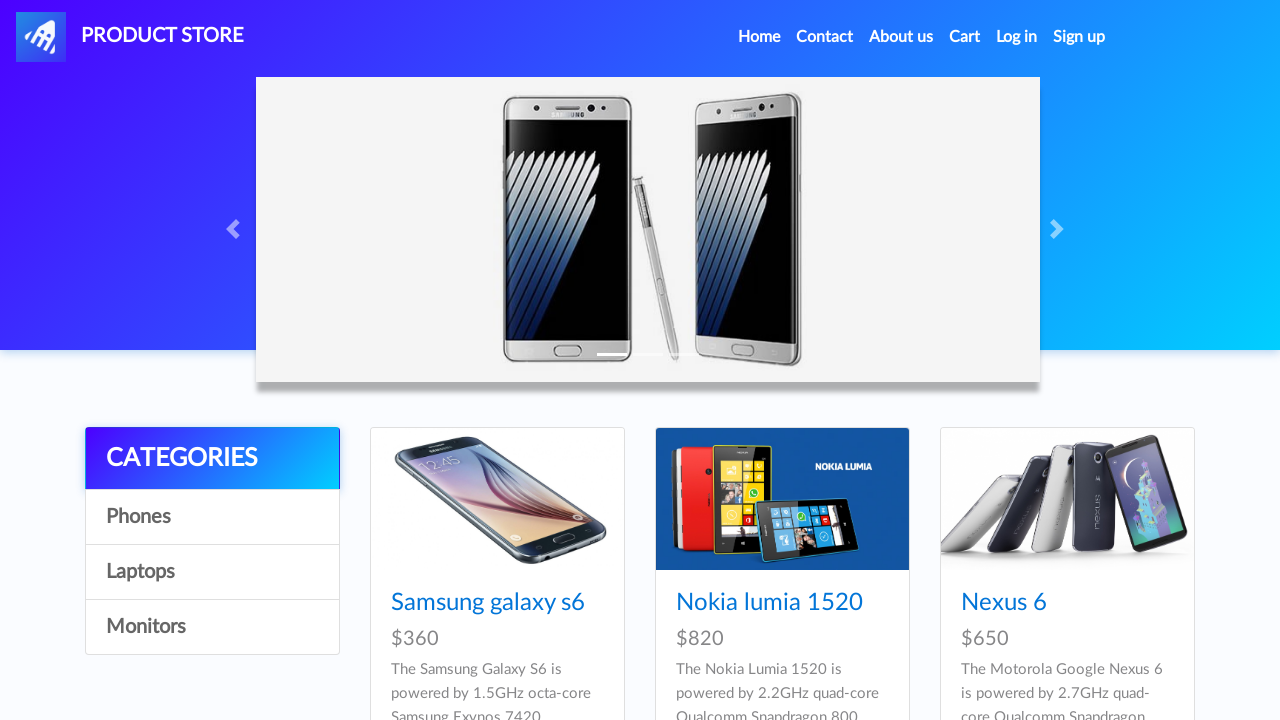

Navigated to DemoBlaze e-commerce homepage
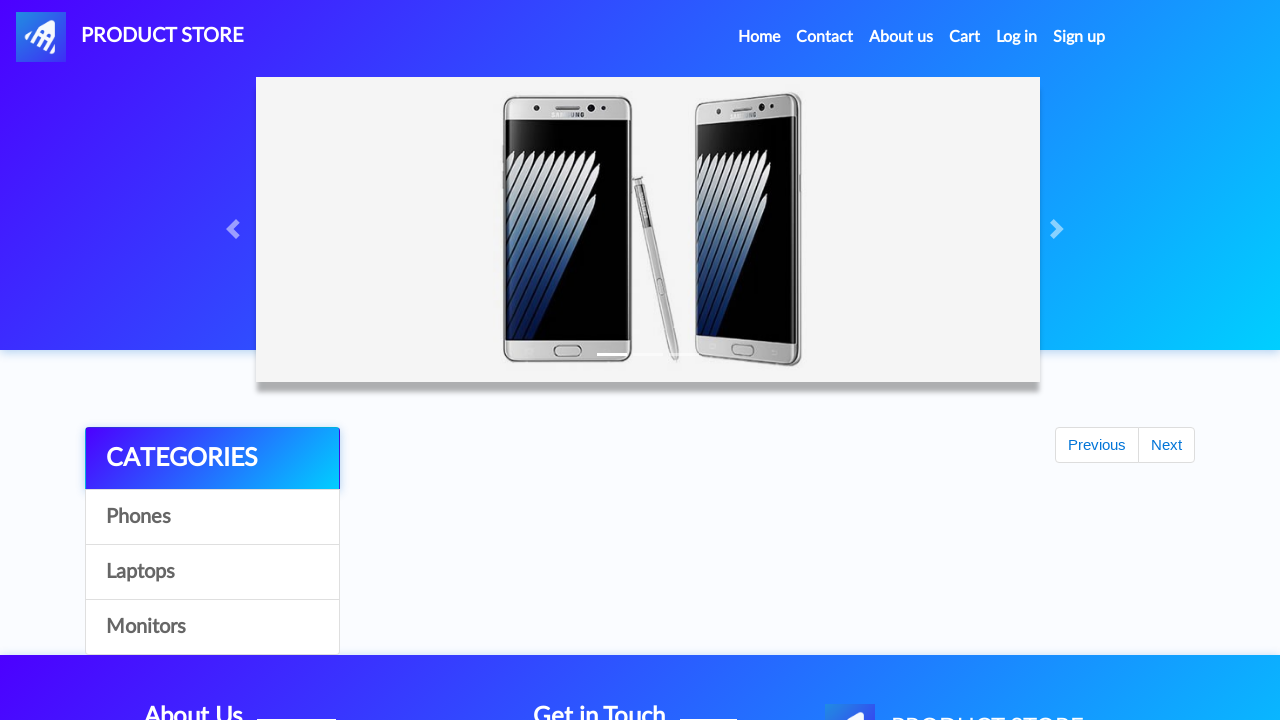

Product listings loaded on homepage
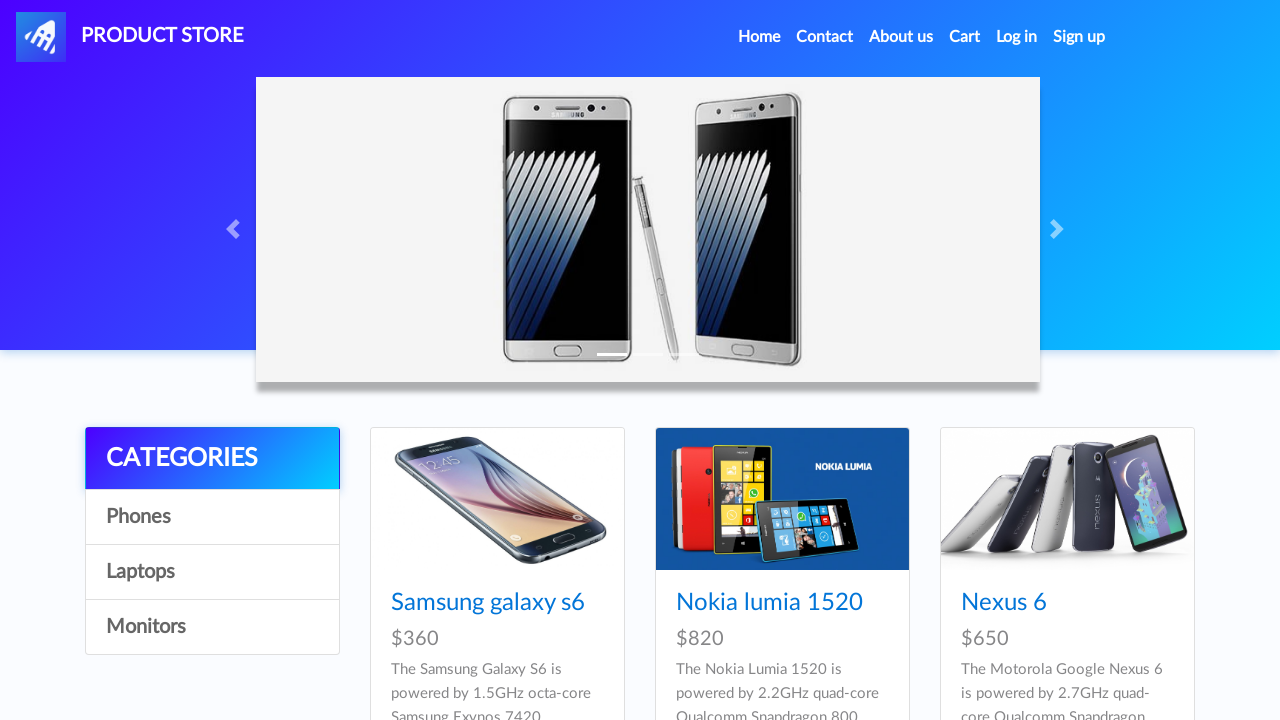

Located all product elements on the homepage
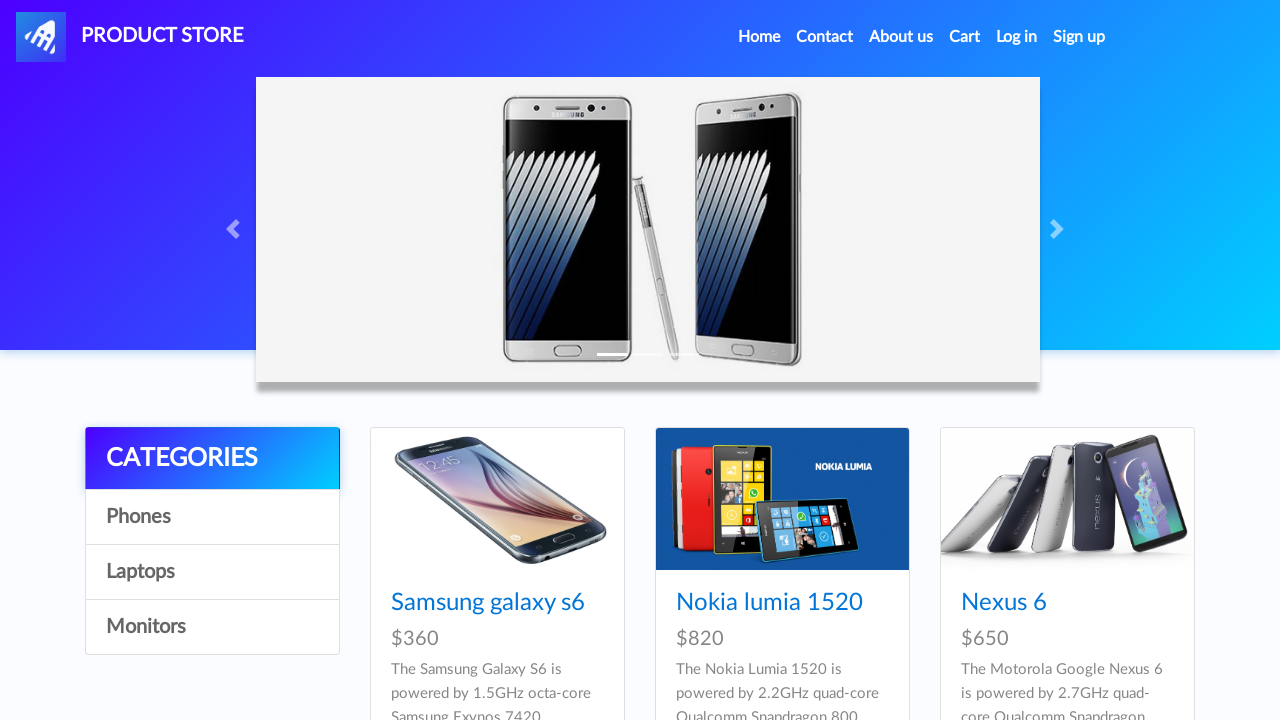

Verified that 9 products are displayed on the homepage
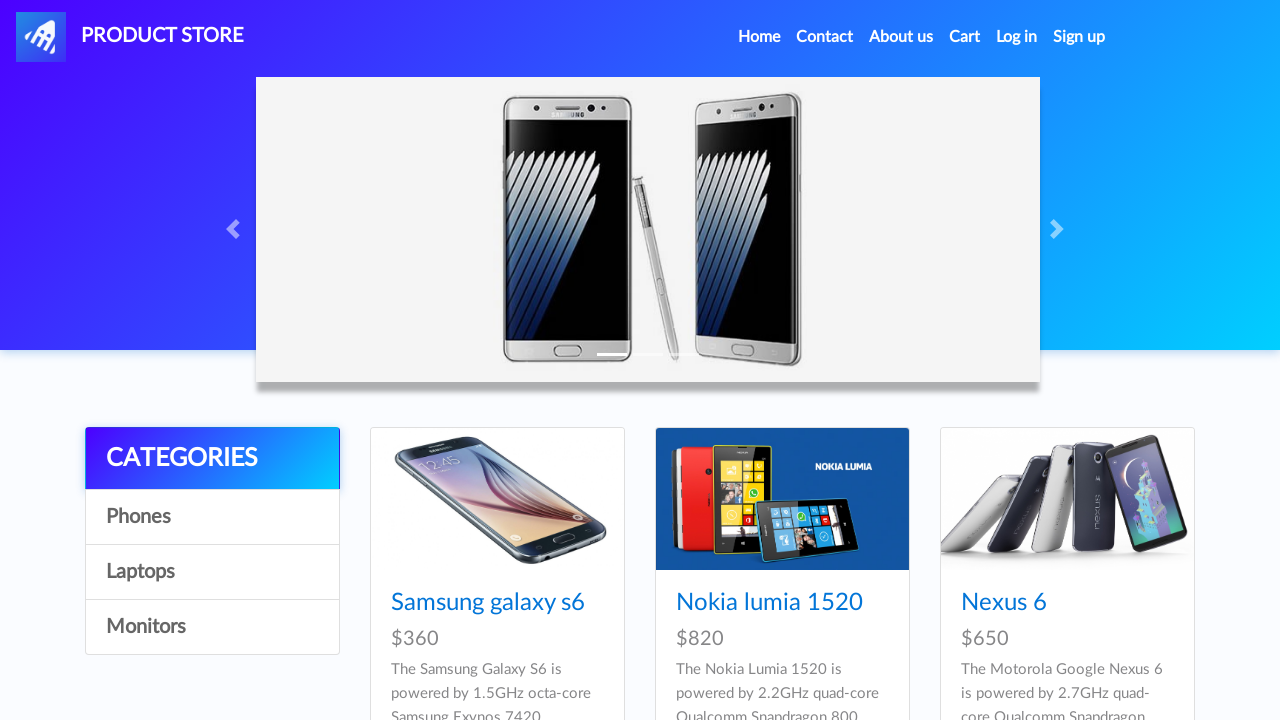

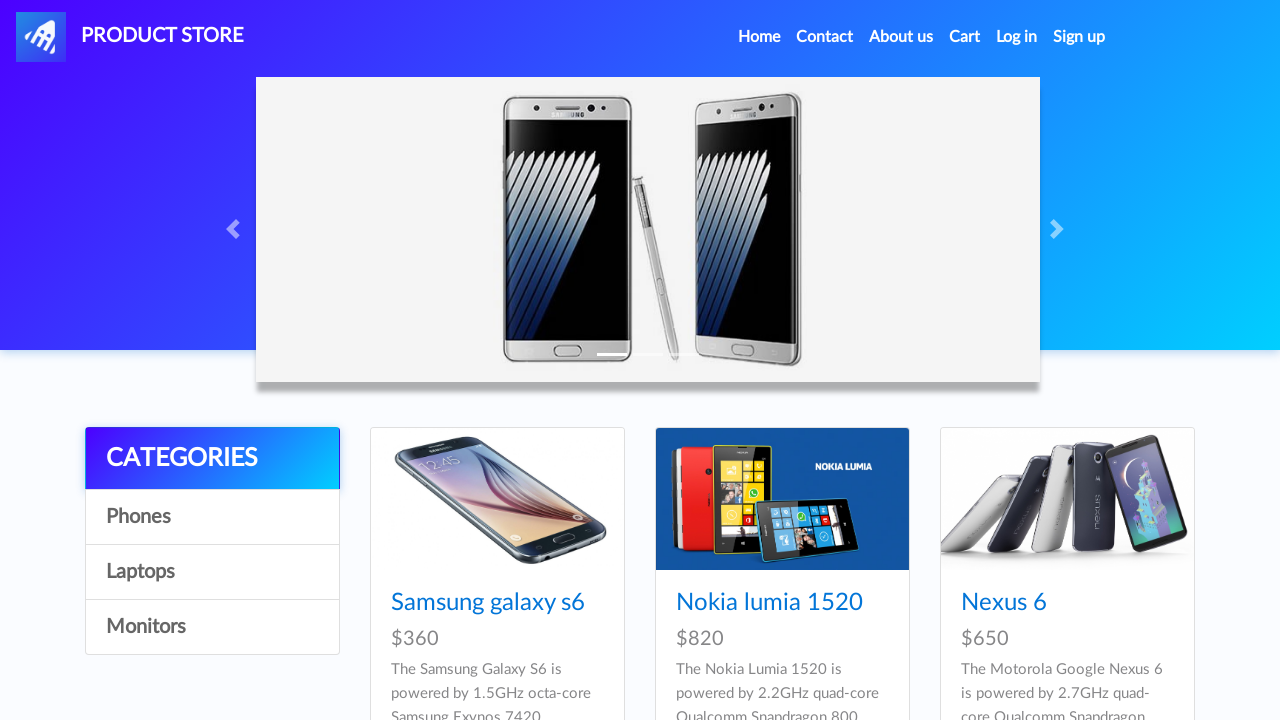